Tests table sorting functionality and pagination by clicking the header to sort, verifying sort order, and navigating through pages to find a specific item

Starting URL: https://rahulshettyacademy.com/seleniumPractise/#/offers

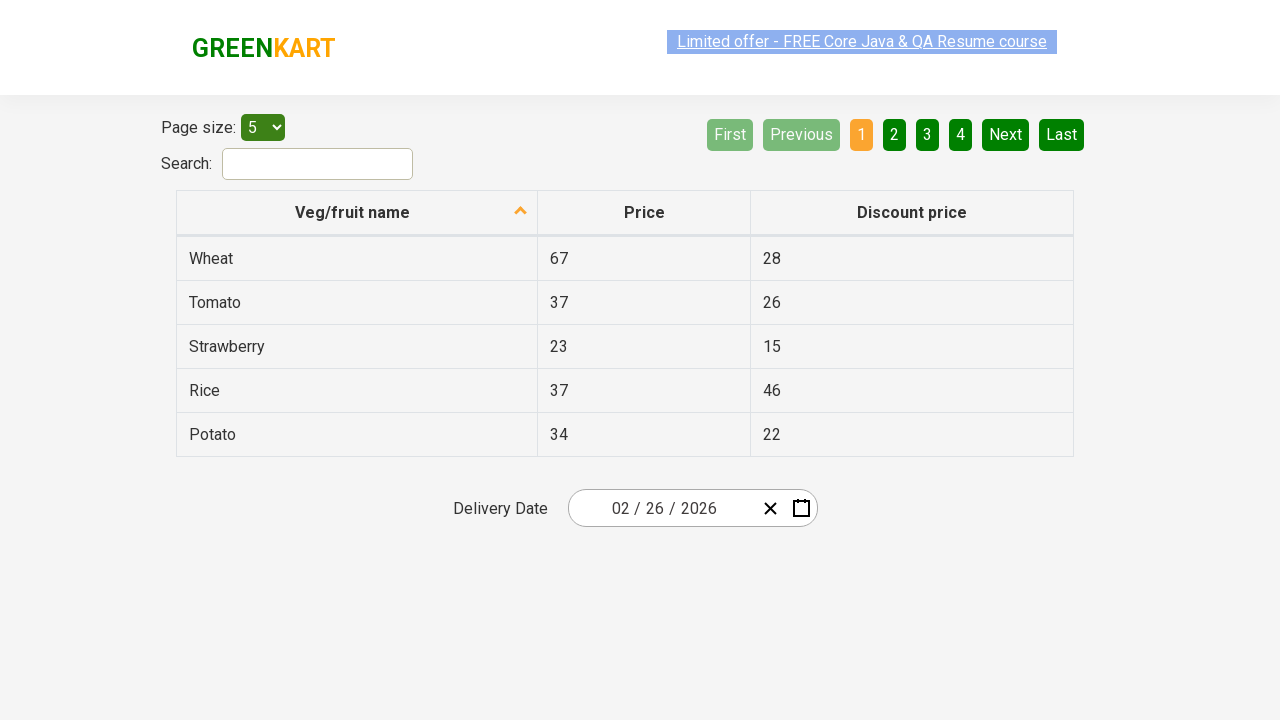

Clicked first column header to sort table at (357, 213) on xpath=//tr/th[1]
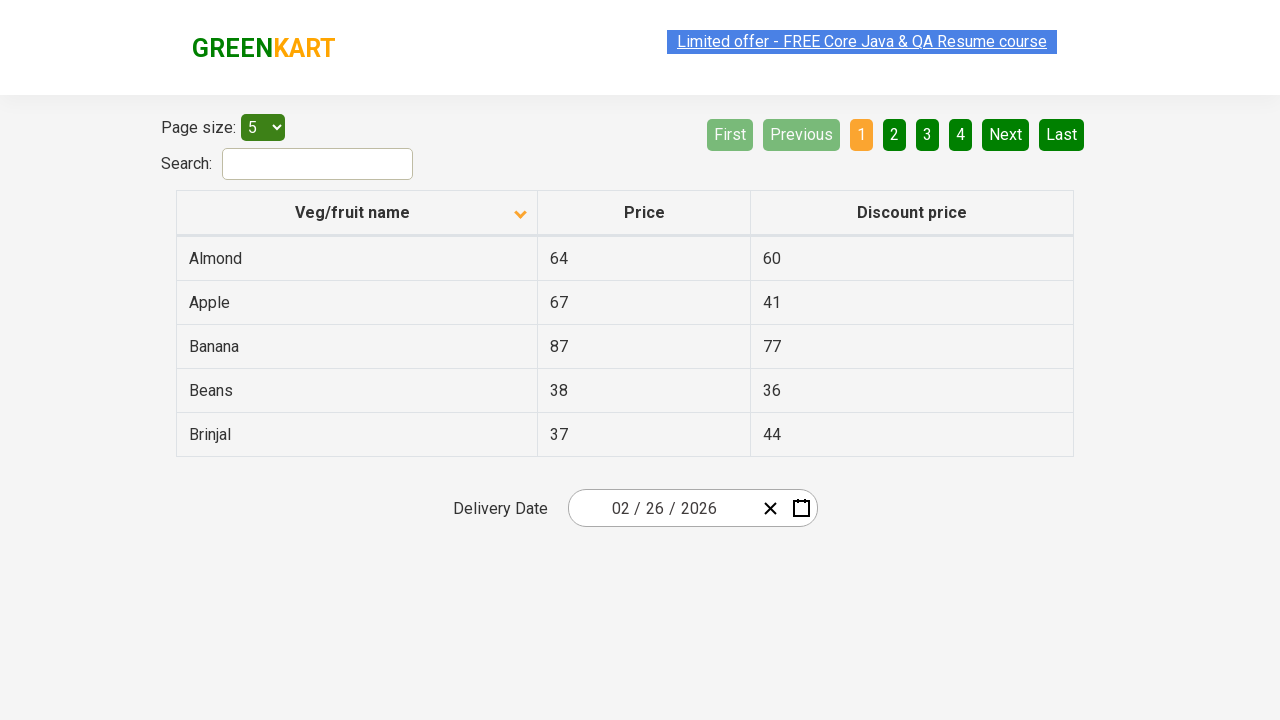

Retrieved all rows from first column
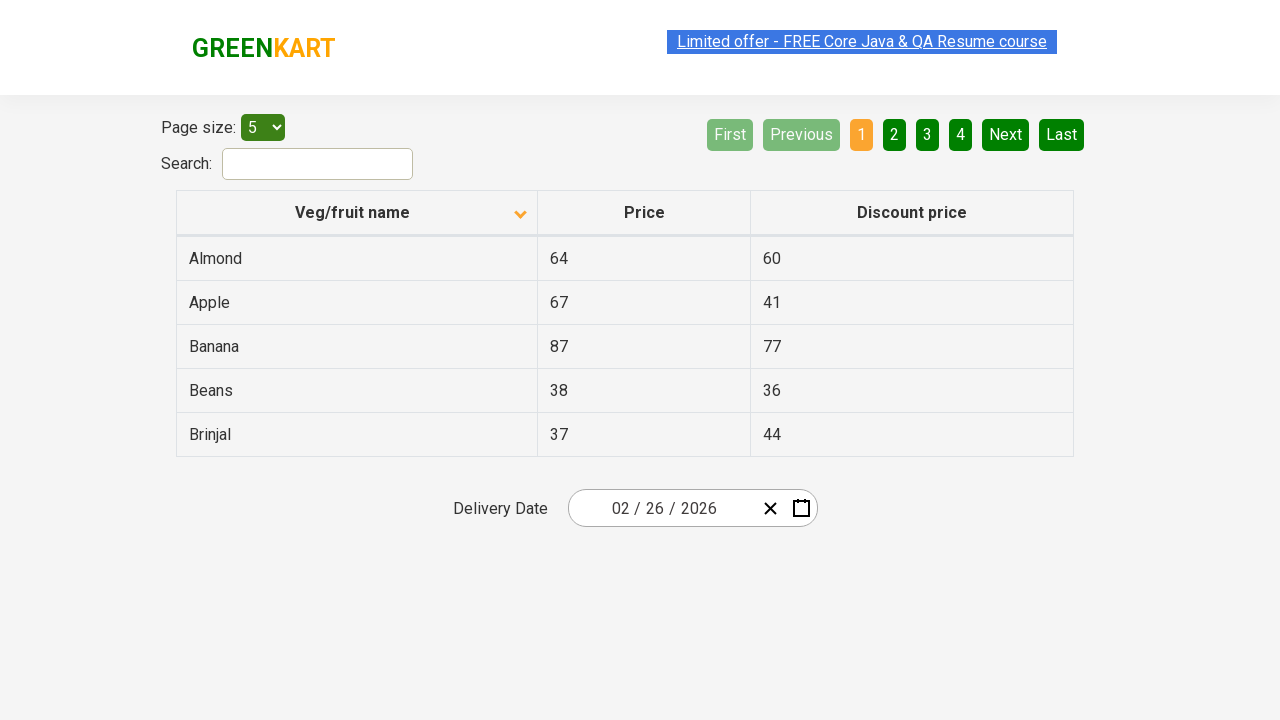

Extracted 5 items from first column
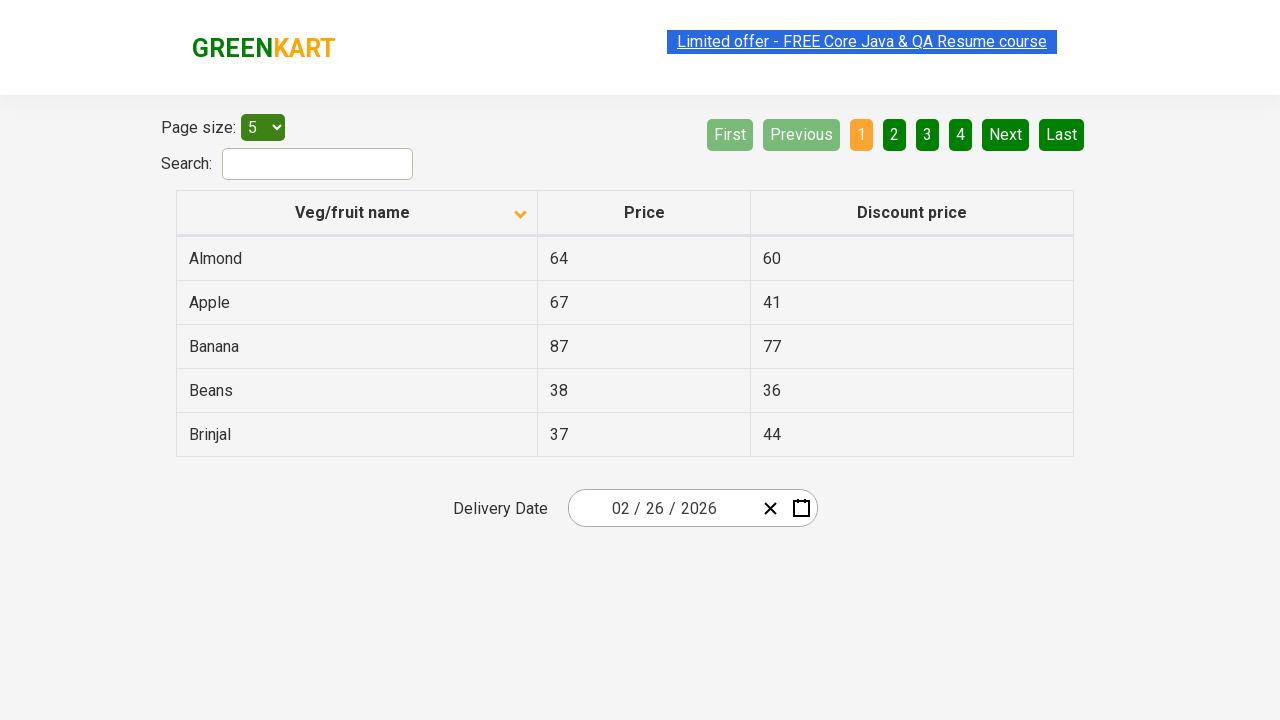

Created sorted copy of items for verification
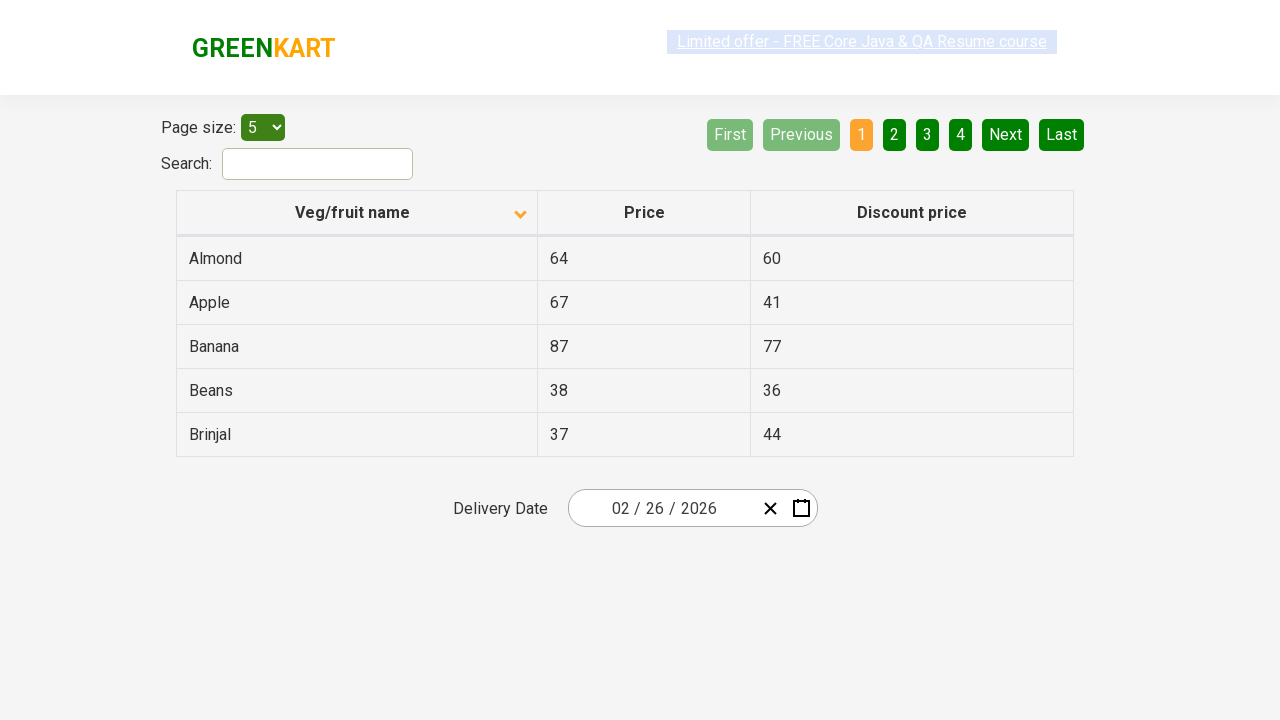

Verified that table items are sorted in correct order
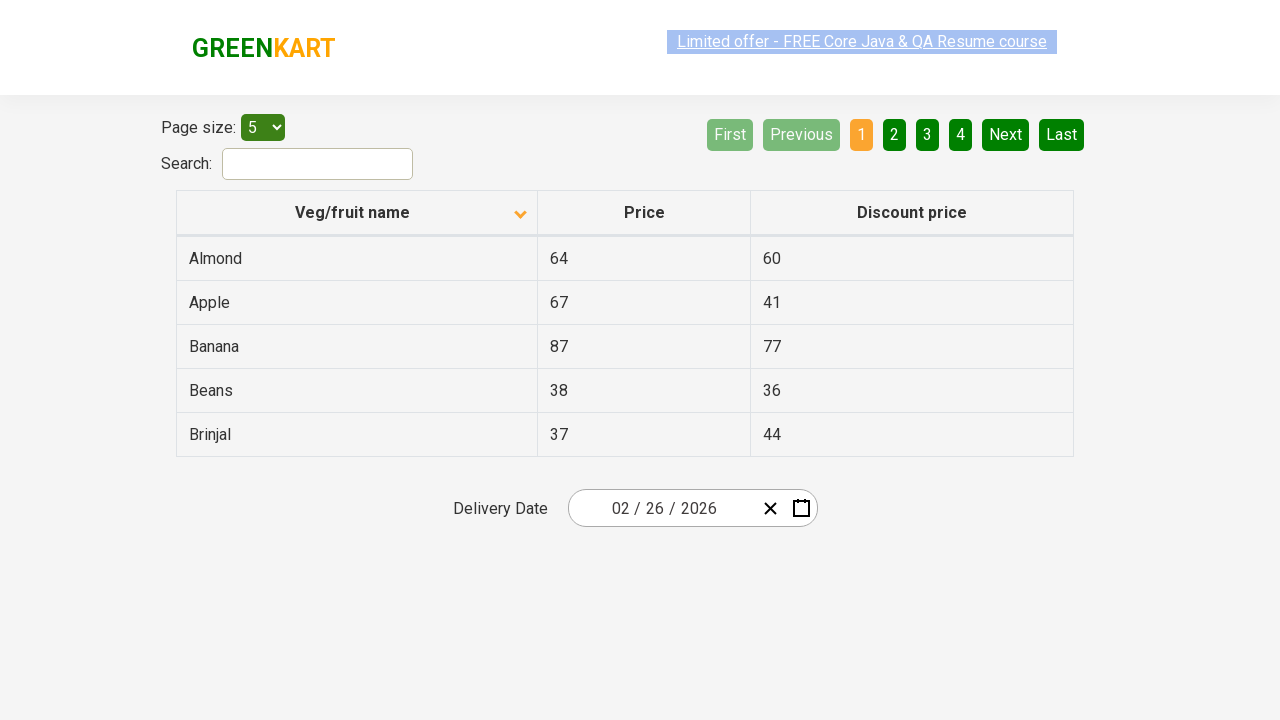

Retrieved rows from current page to search for Rice
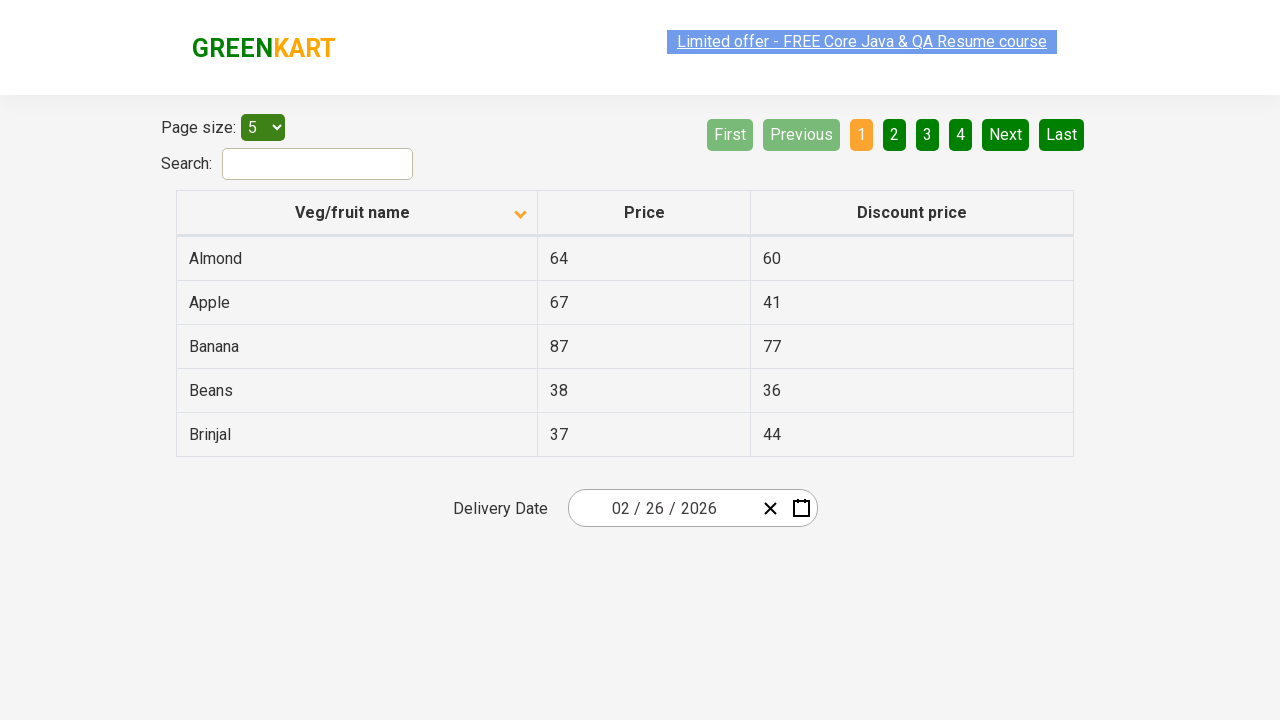

Filtered rows to find Rice items (found 0)
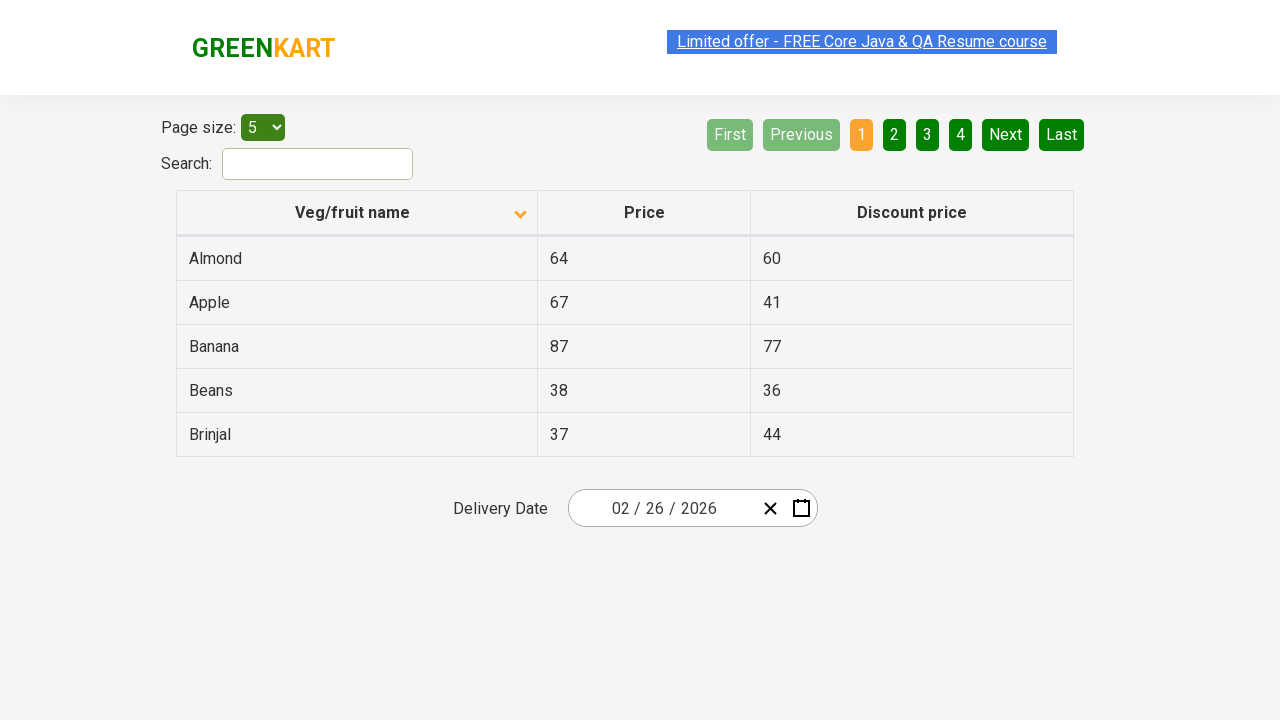

Clicked Next button to navigate to next page at (1006, 134) on [aria-label='Next']
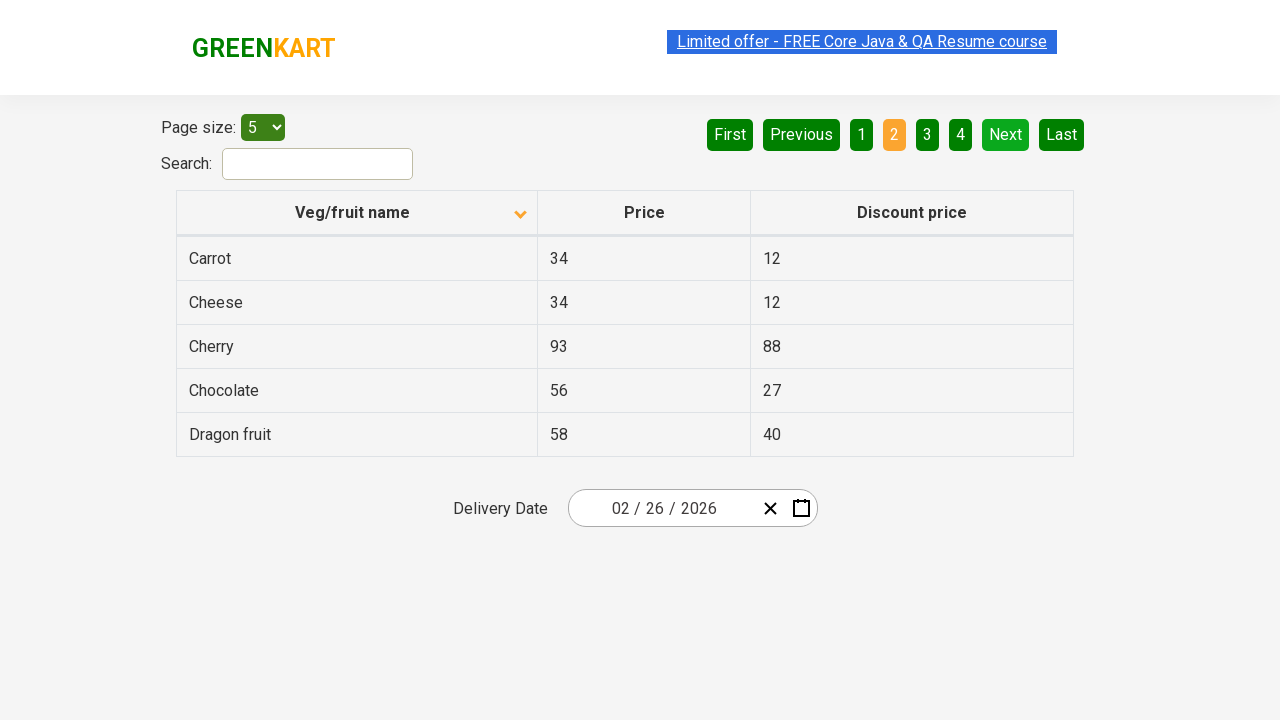

Retrieved rows from current page to search for Rice
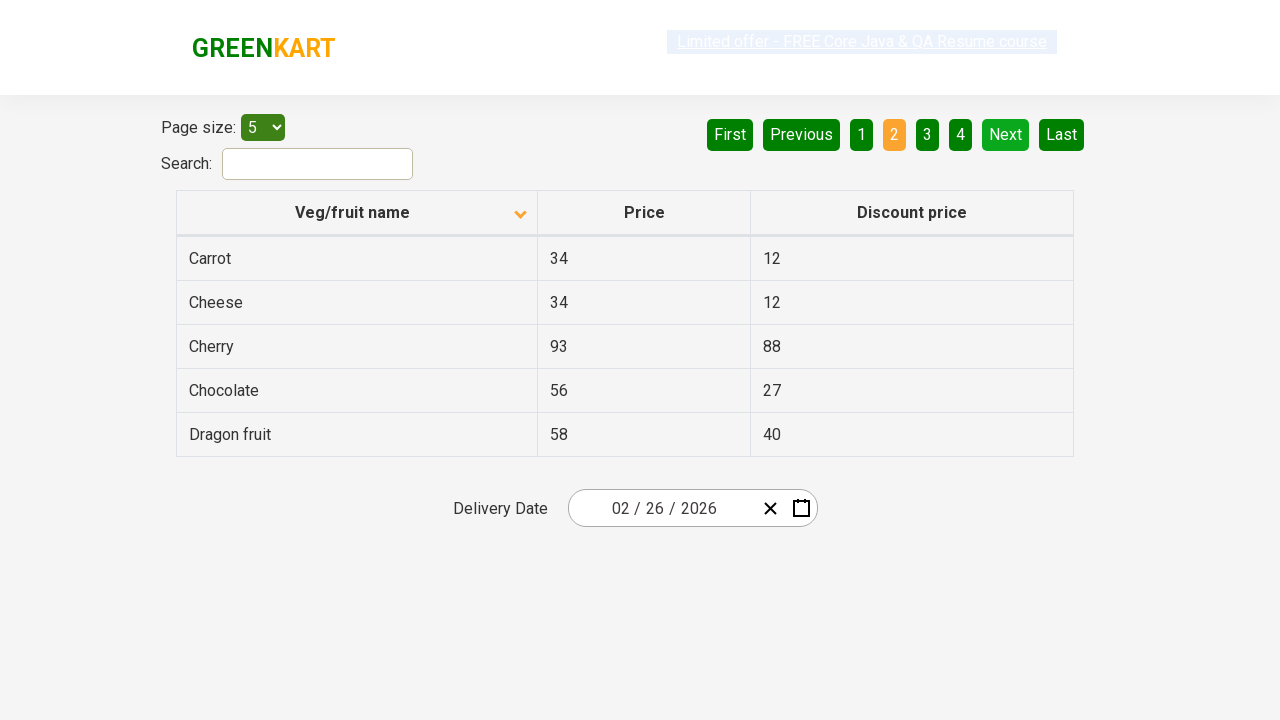

Filtered rows to find Rice items (found 0)
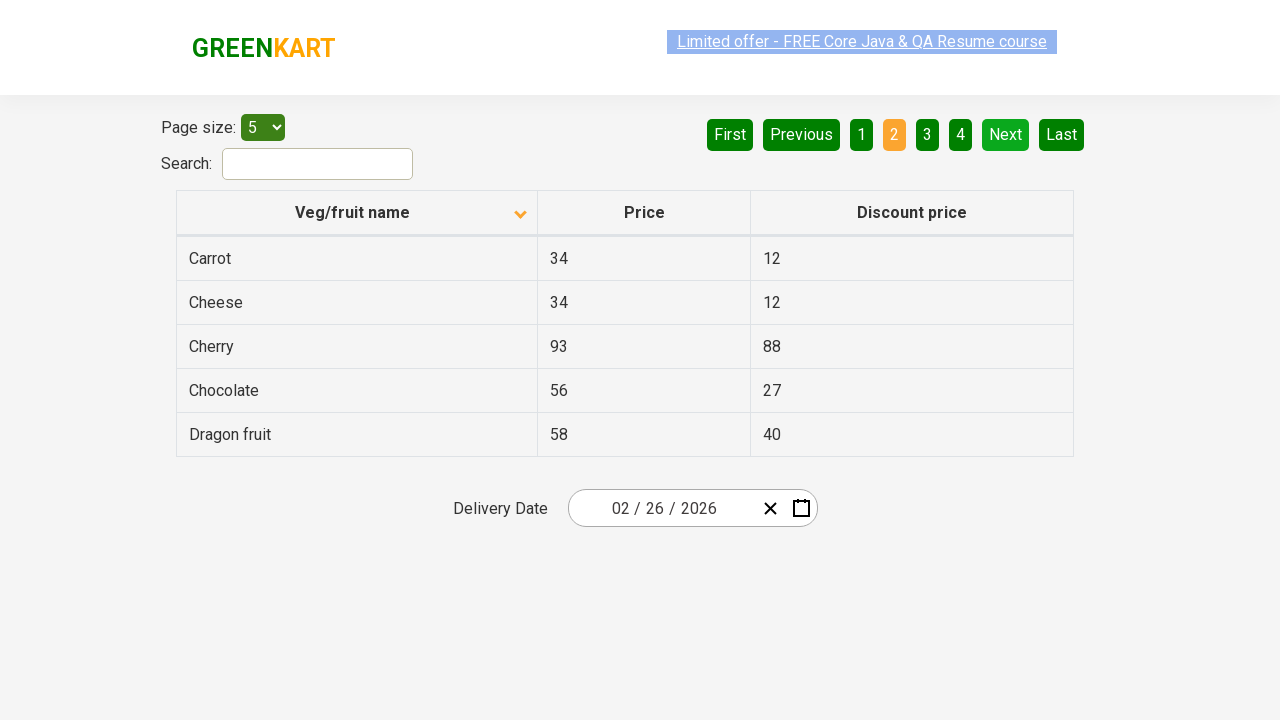

Clicked Next button to navigate to next page at (1006, 134) on [aria-label='Next']
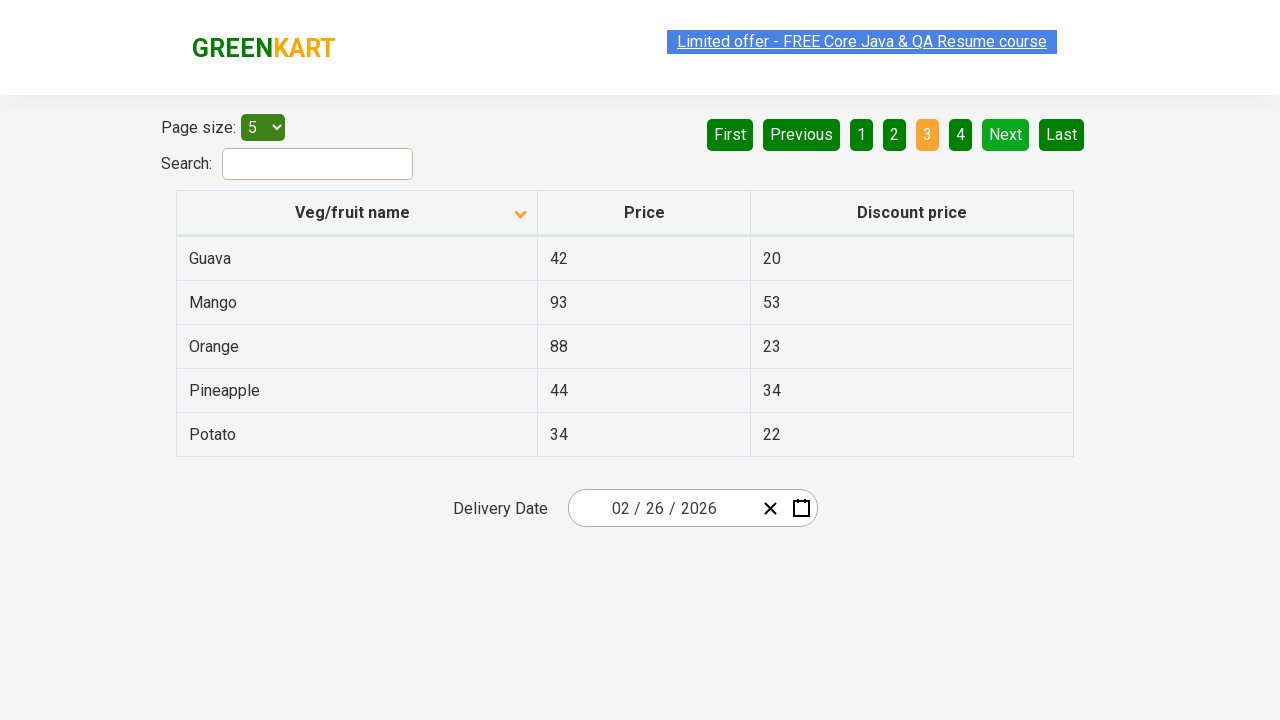

Retrieved rows from current page to search for Rice
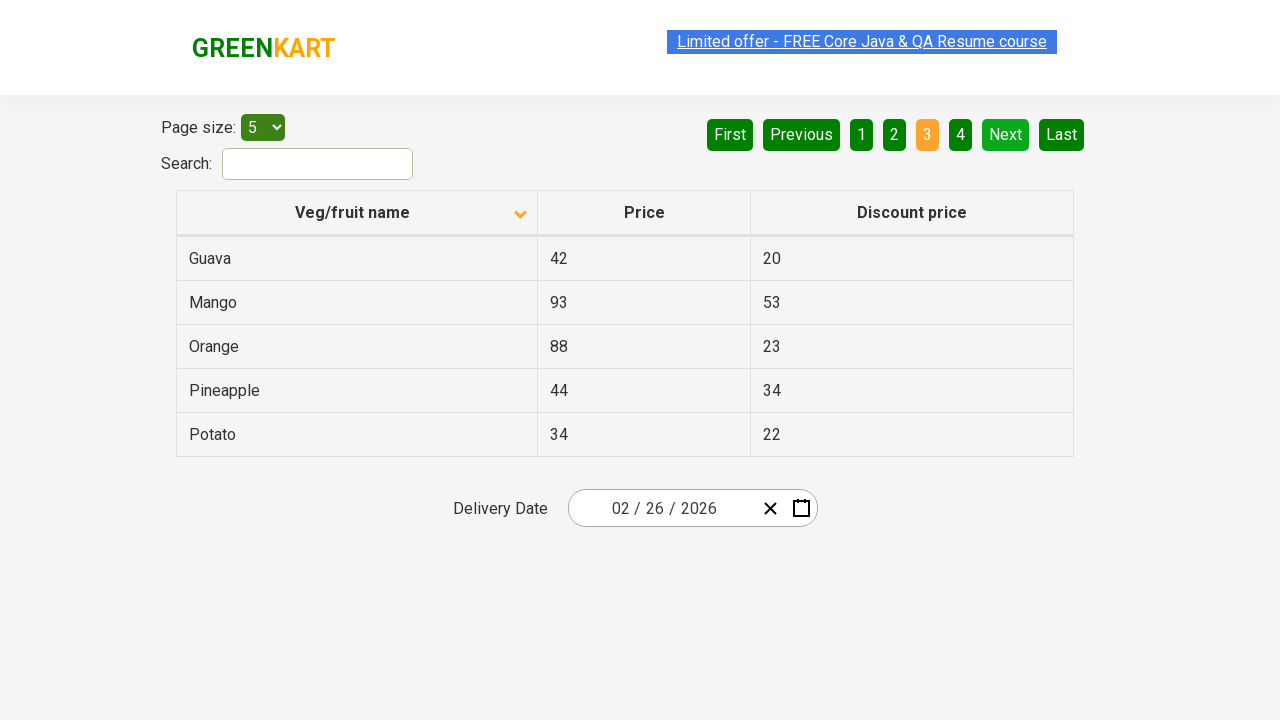

Filtered rows to find Rice items (found 0)
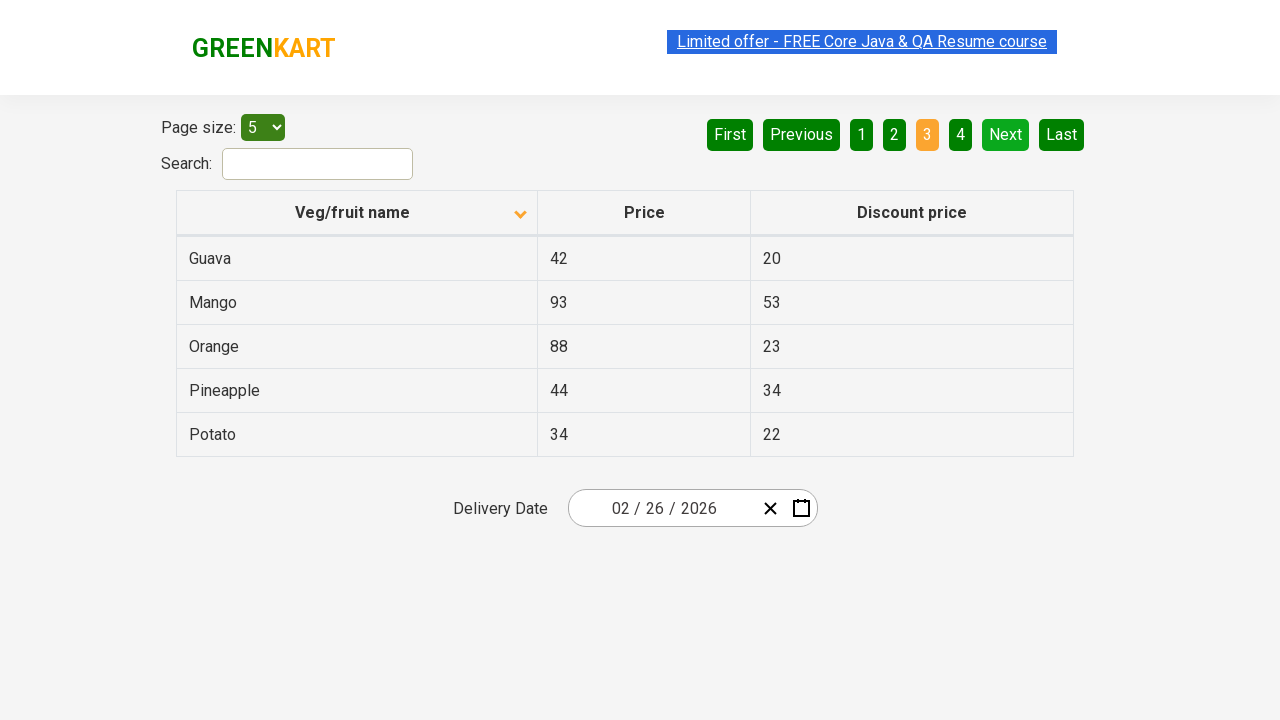

Clicked Next button to navigate to next page at (1006, 134) on [aria-label='Next']
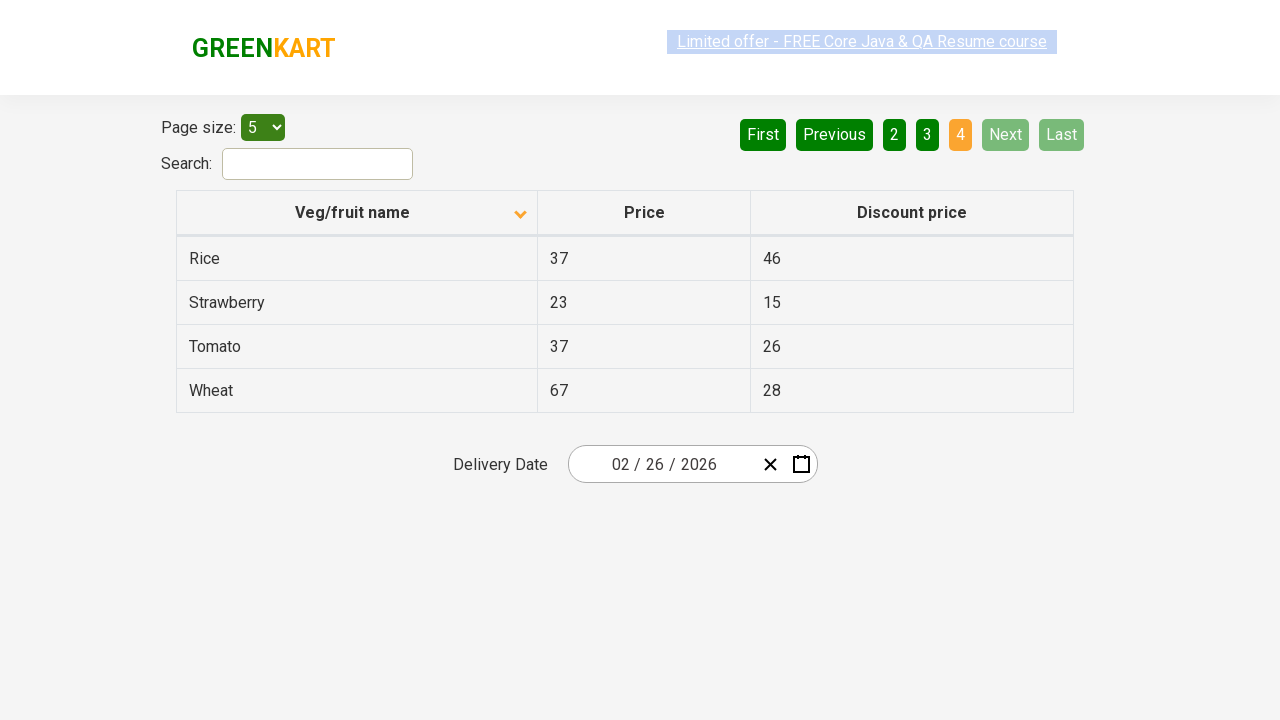

Retrieved rows from current page to search for Rice
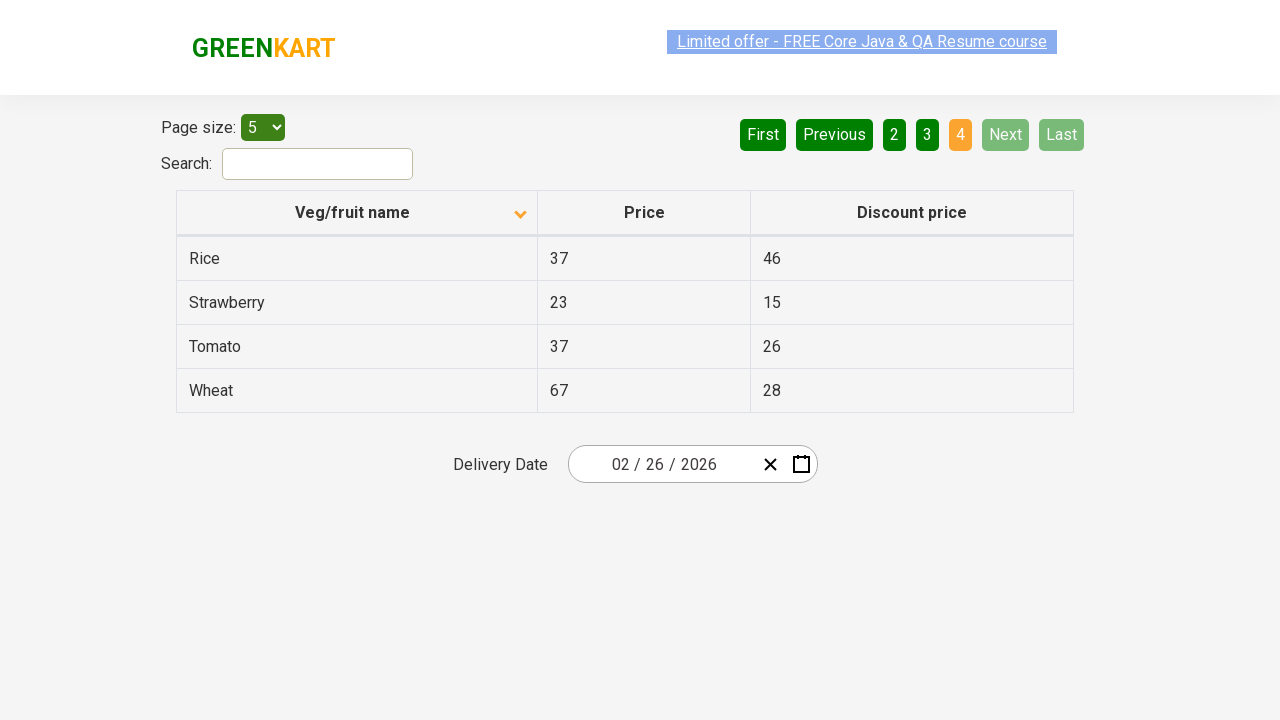

Filtered rows to find Rice items (found 1)
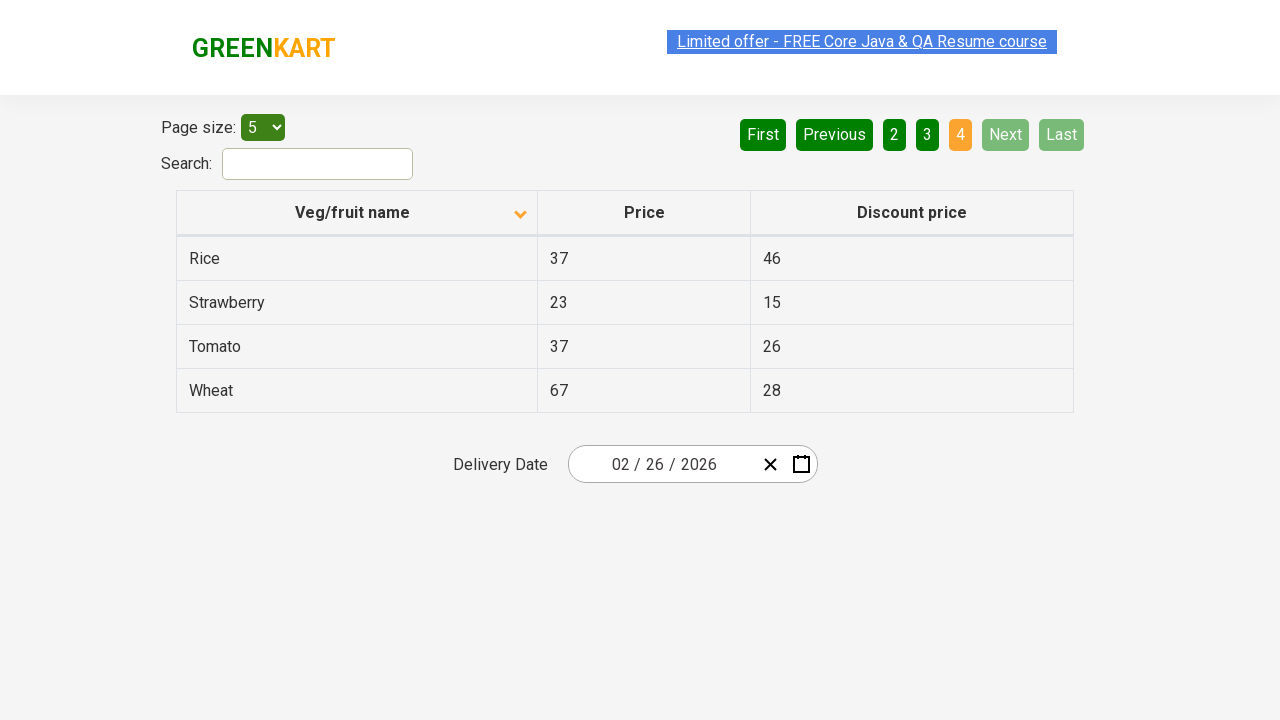

Selected first Rice item found
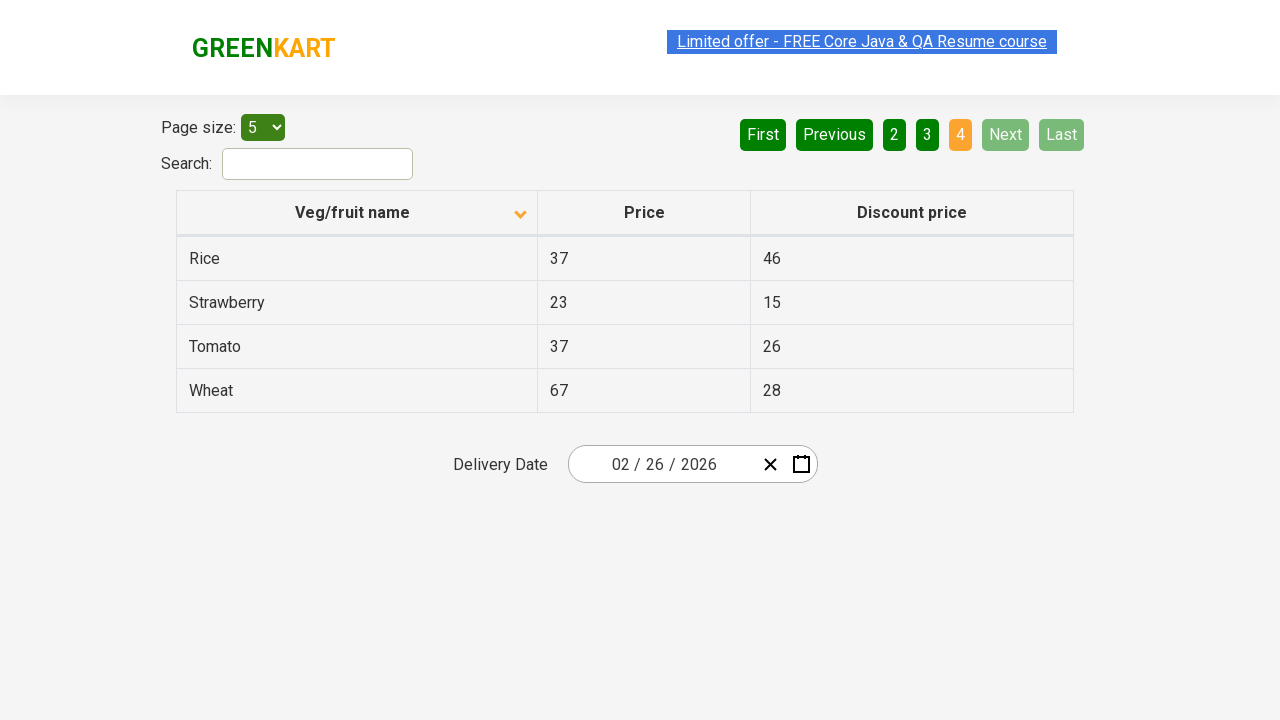

Extracted price for Rice item: 37
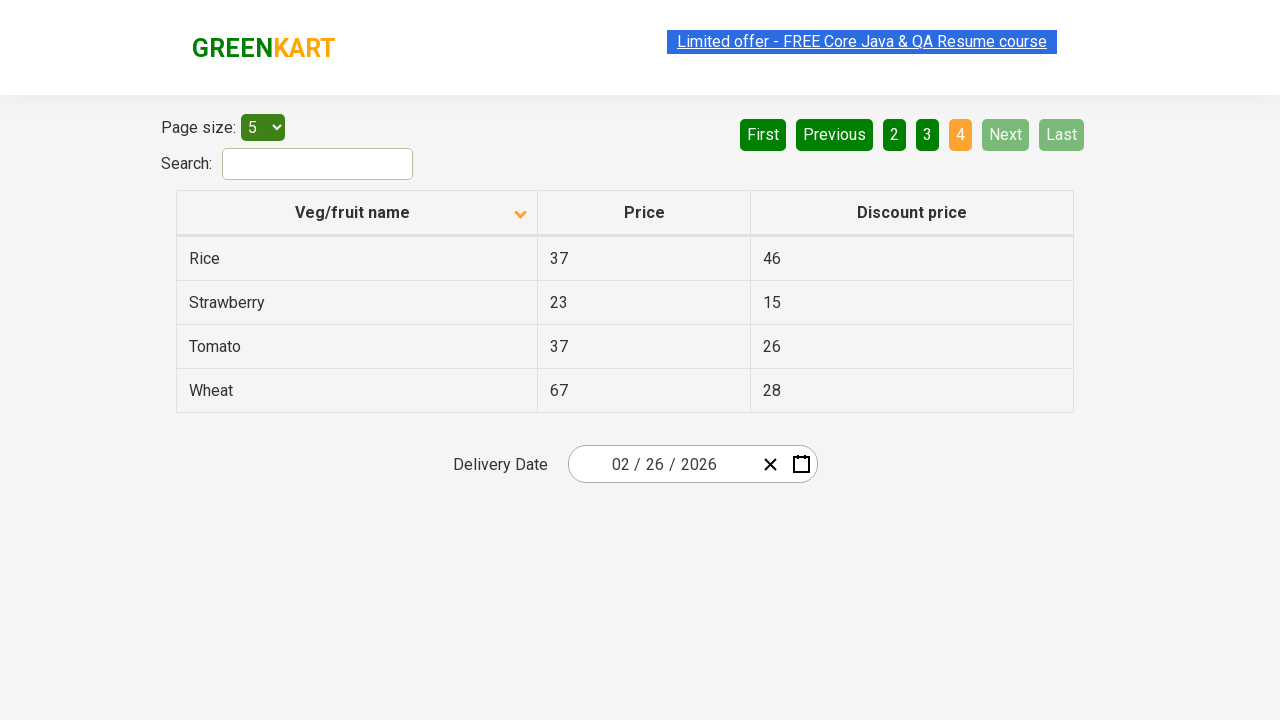

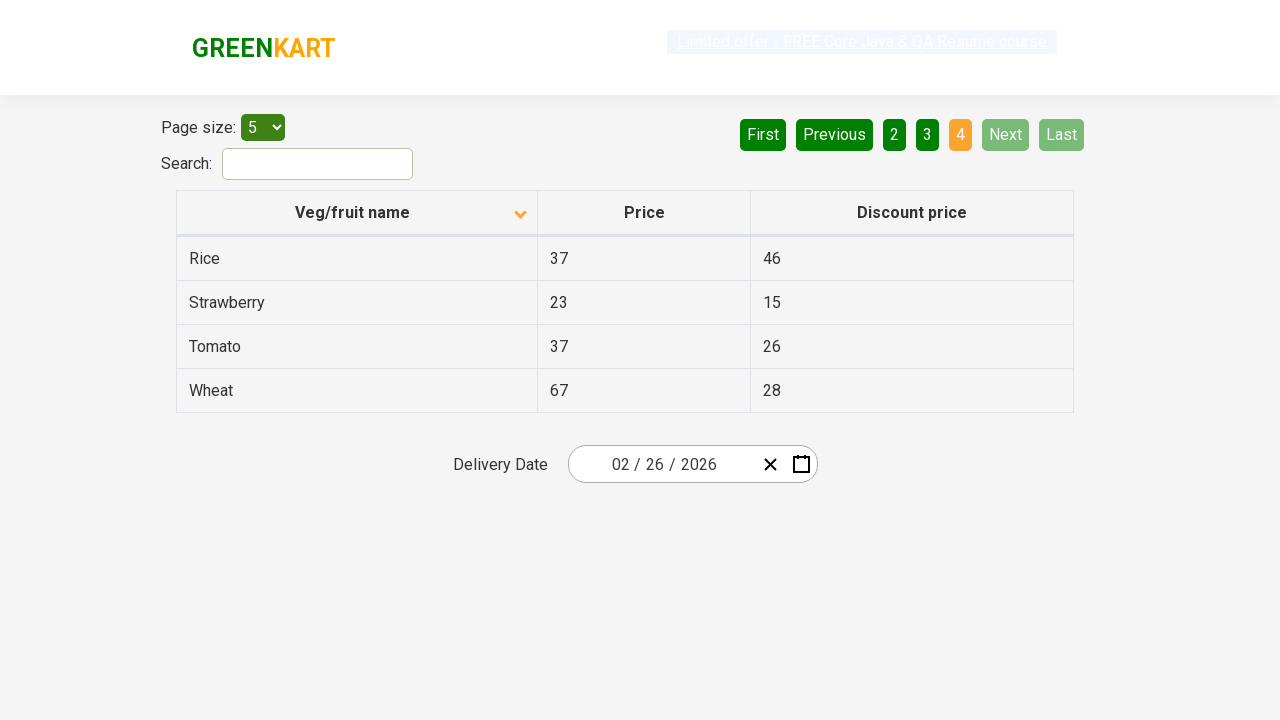